Tests adding todo items by filling the input field and pressing Enter, verifying items appear in the list

Starting URL: https://demo.playwright.dev/todomvc

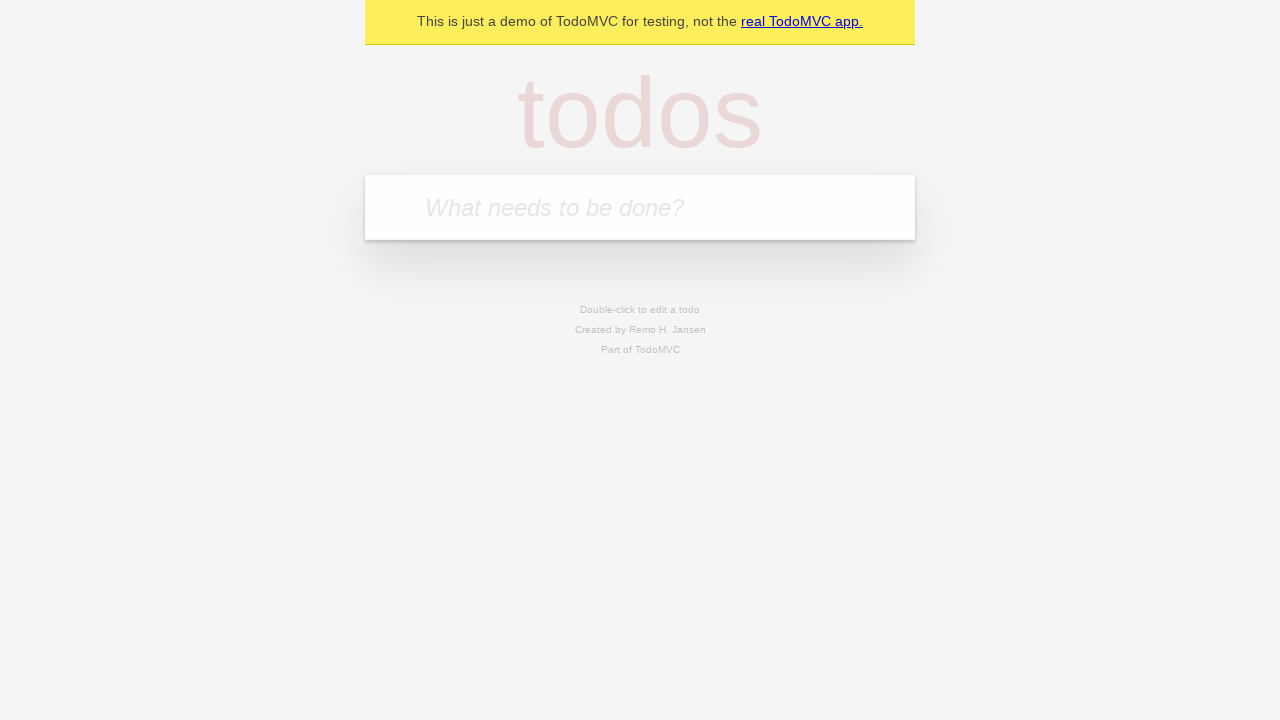

Filled input field with first todo item 'buy some cheese' on internal:attr=[placeholder="What needs to be done?"i]
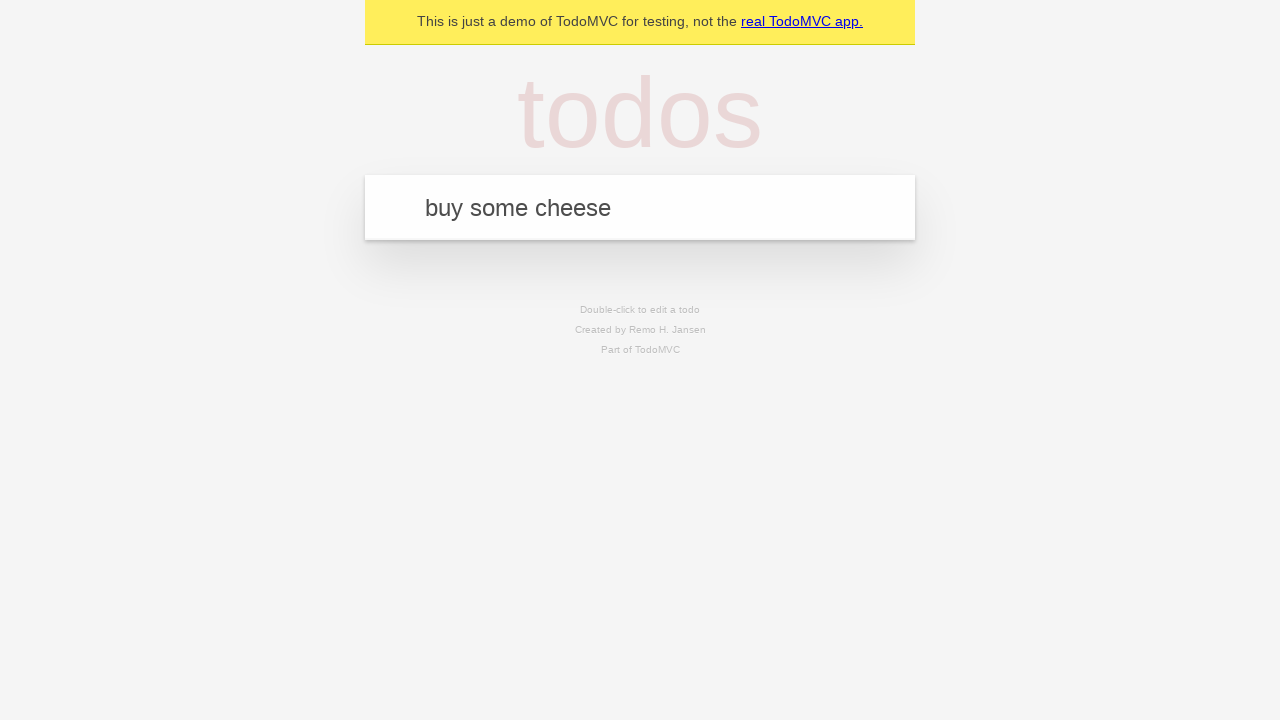

Pressed Enter to add first todo item on internal:attr=[placeholder="What needs to be done?"i]
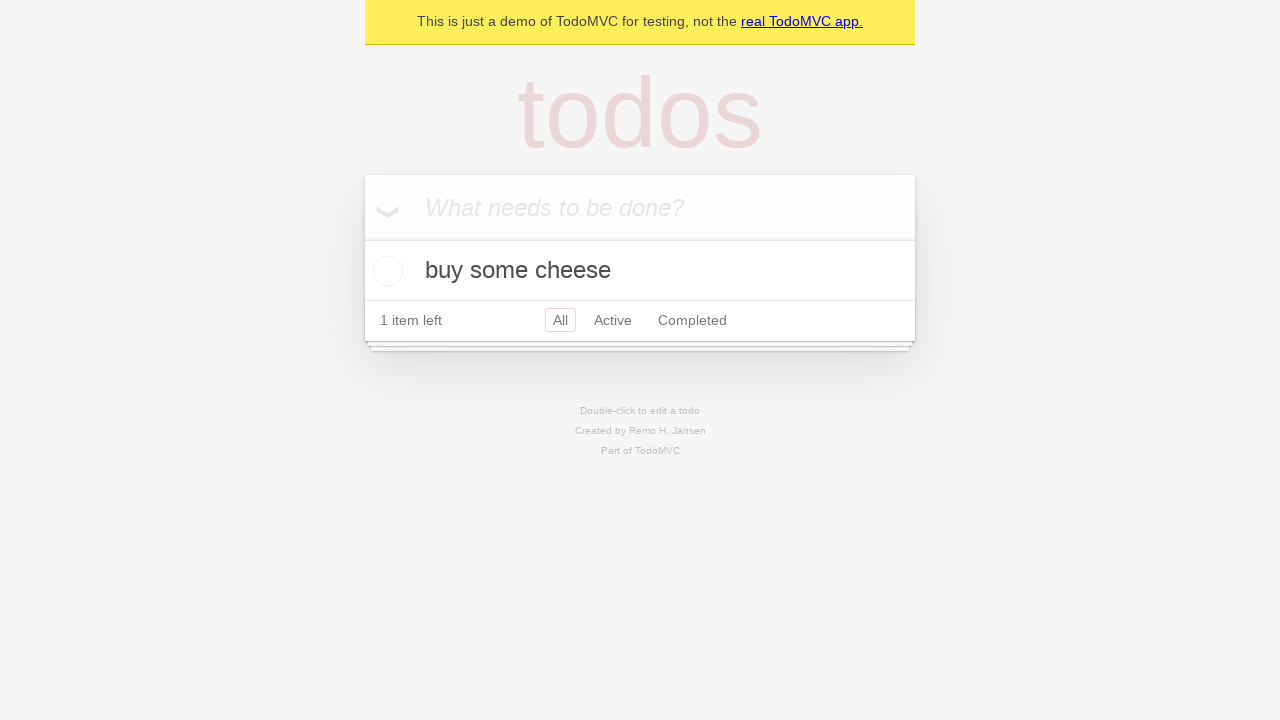

First todo item appeared in the list
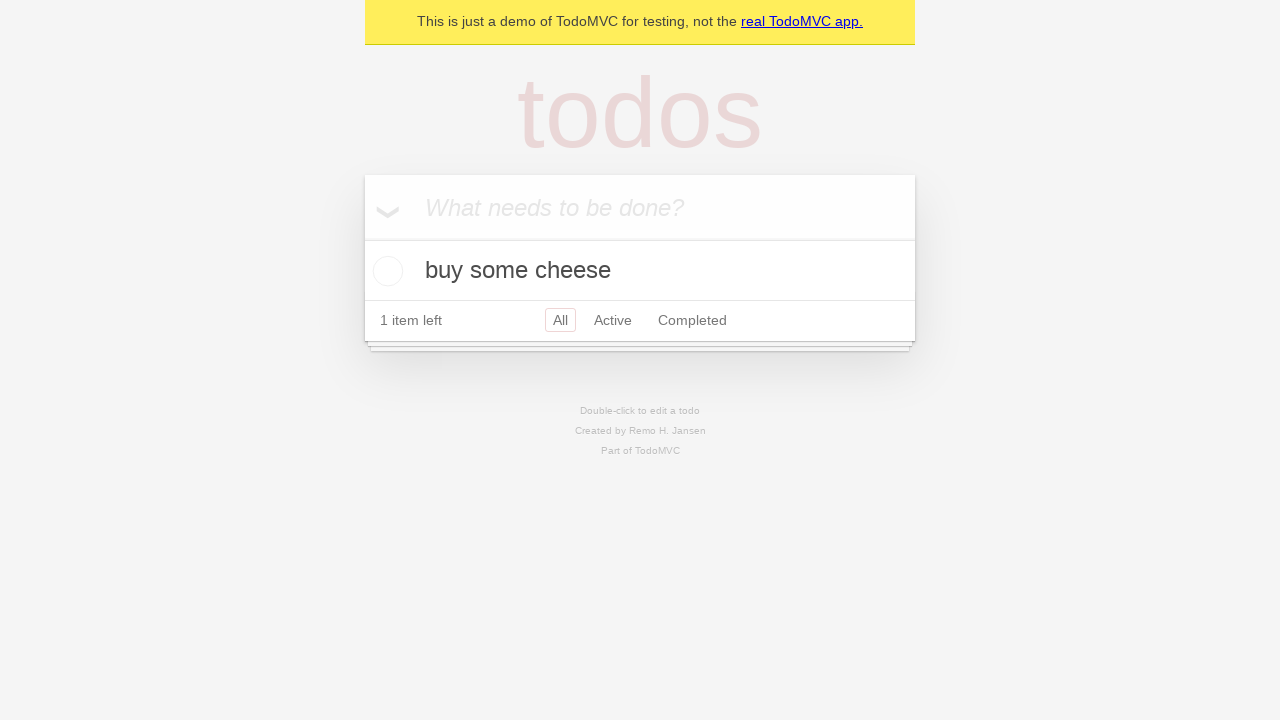

Filled input field with second todo item 'feed the cat' on internal:attr=[placeholder="What needs to be done?"i]
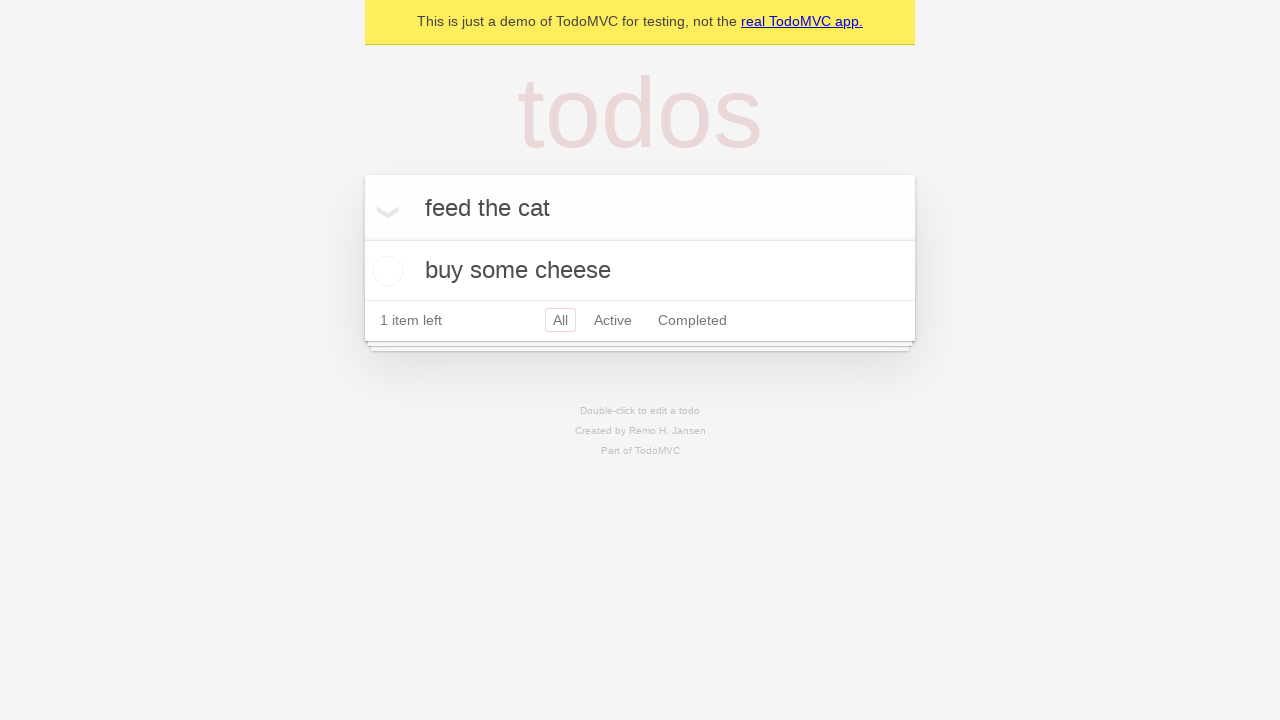

Pressed Enter to add second todo item on internal:attr=[placeholder="What needs to be done?"i]
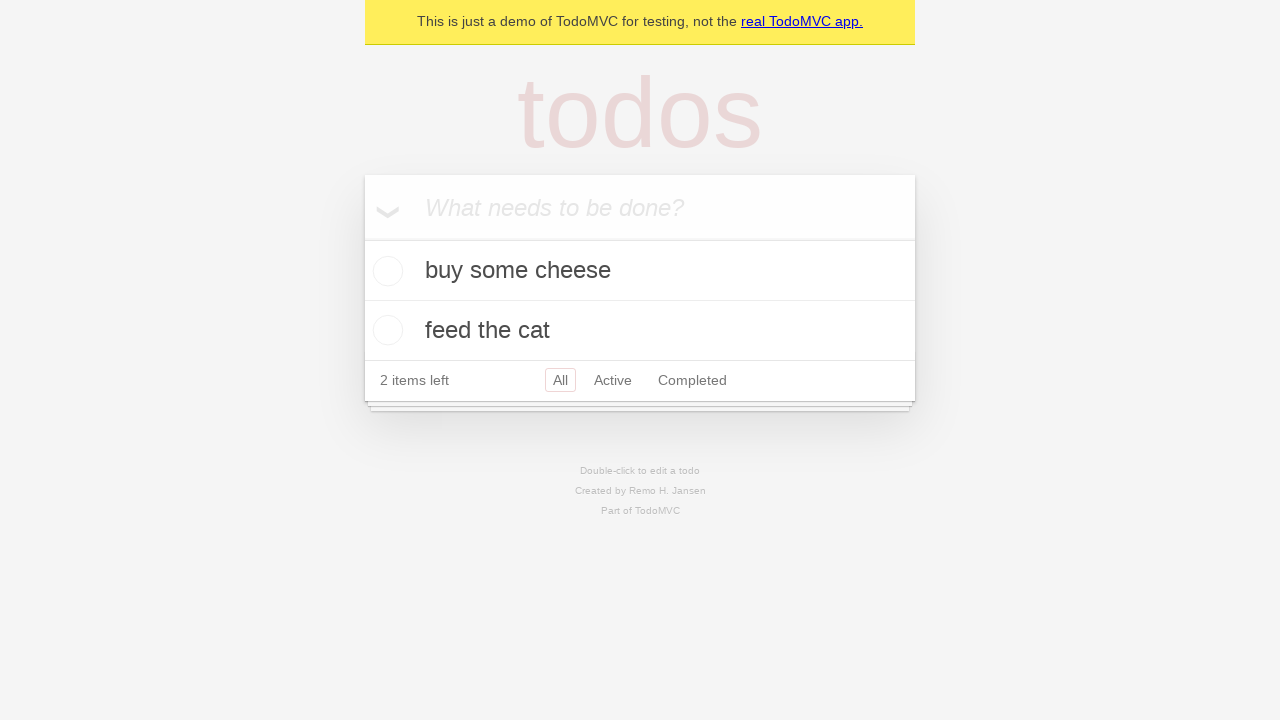

Second todo item appeared in the list, confirming both items are present
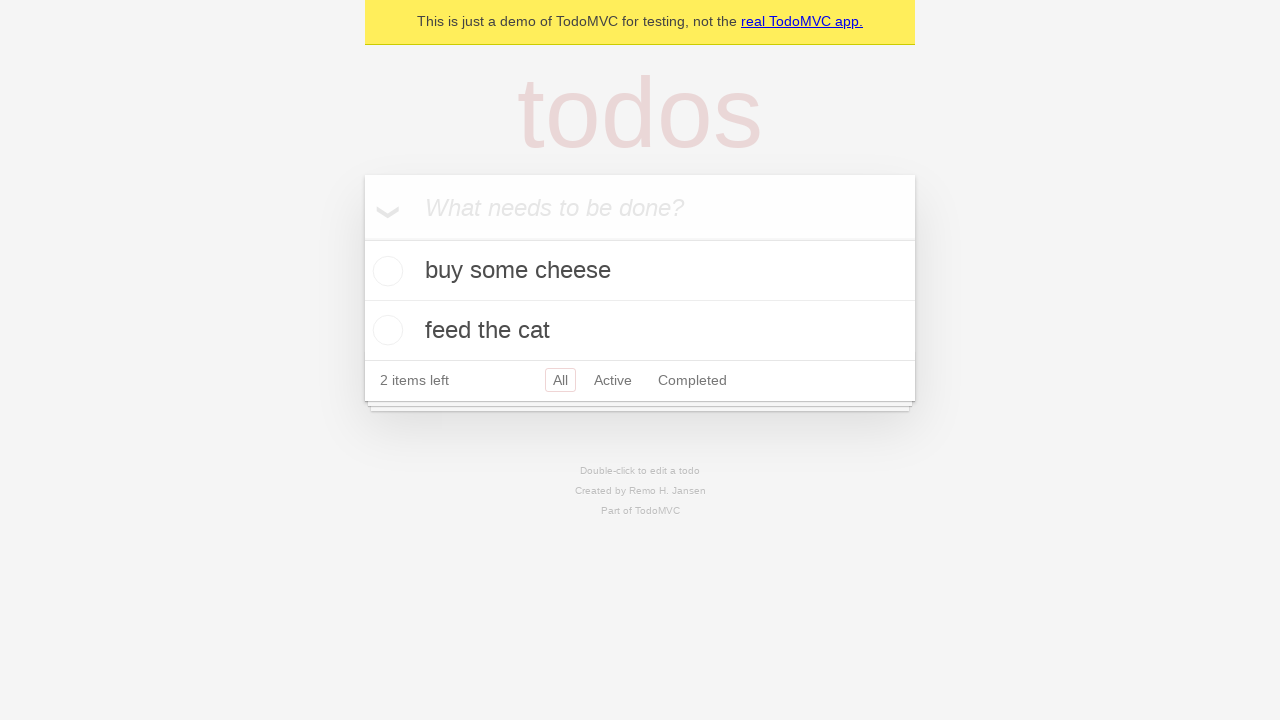

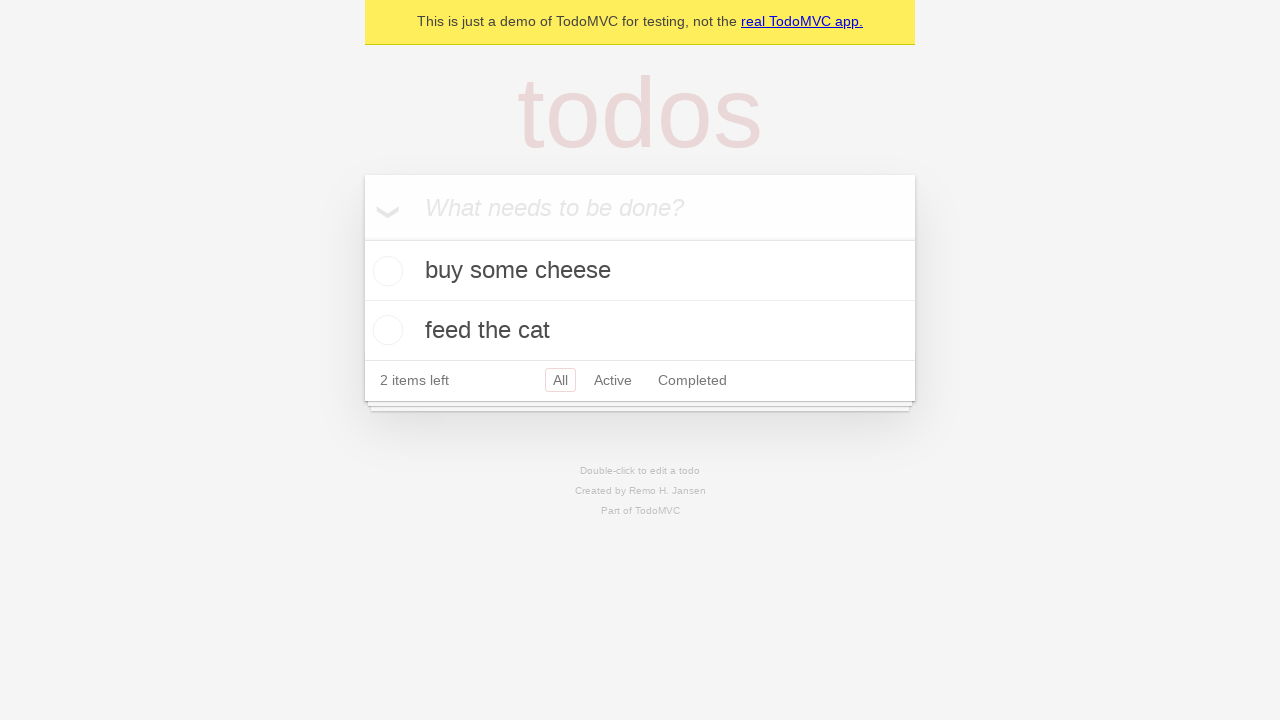